Tests key presses by pressing Enter key and verifying the result message

Starting URL: http://the-internet.herokuapp.com/key_presses

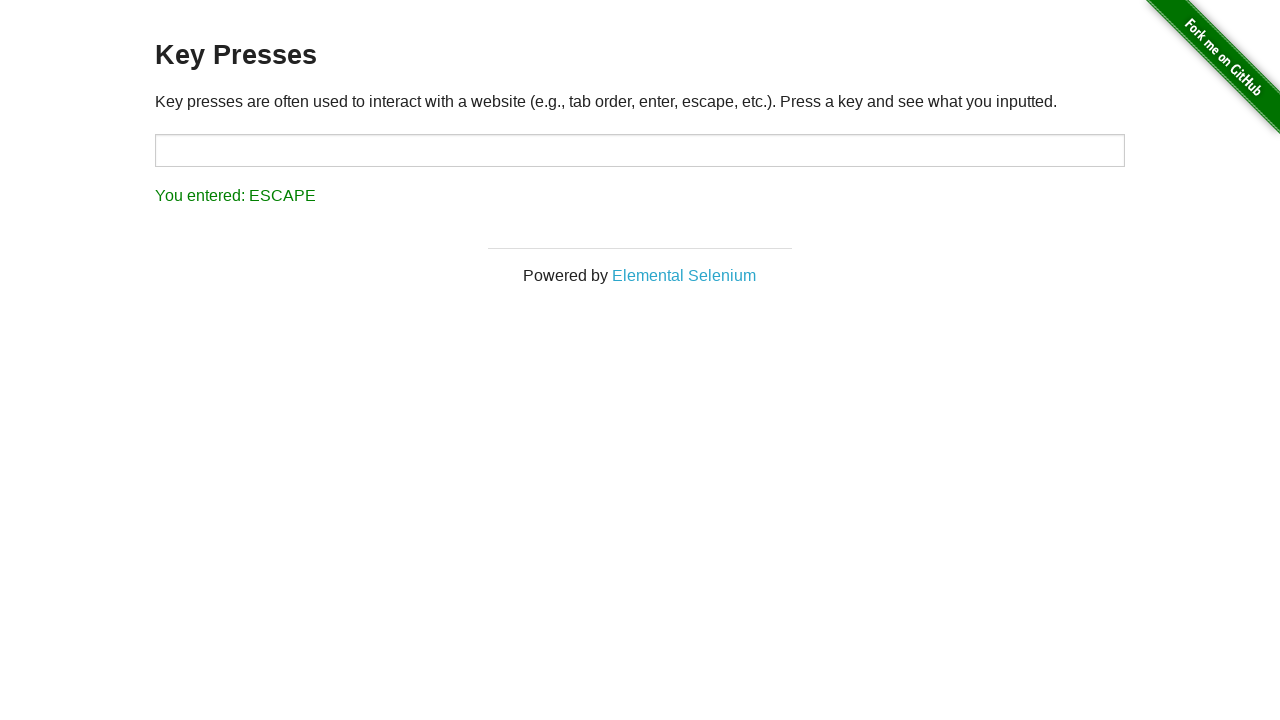

Waited for example element to load
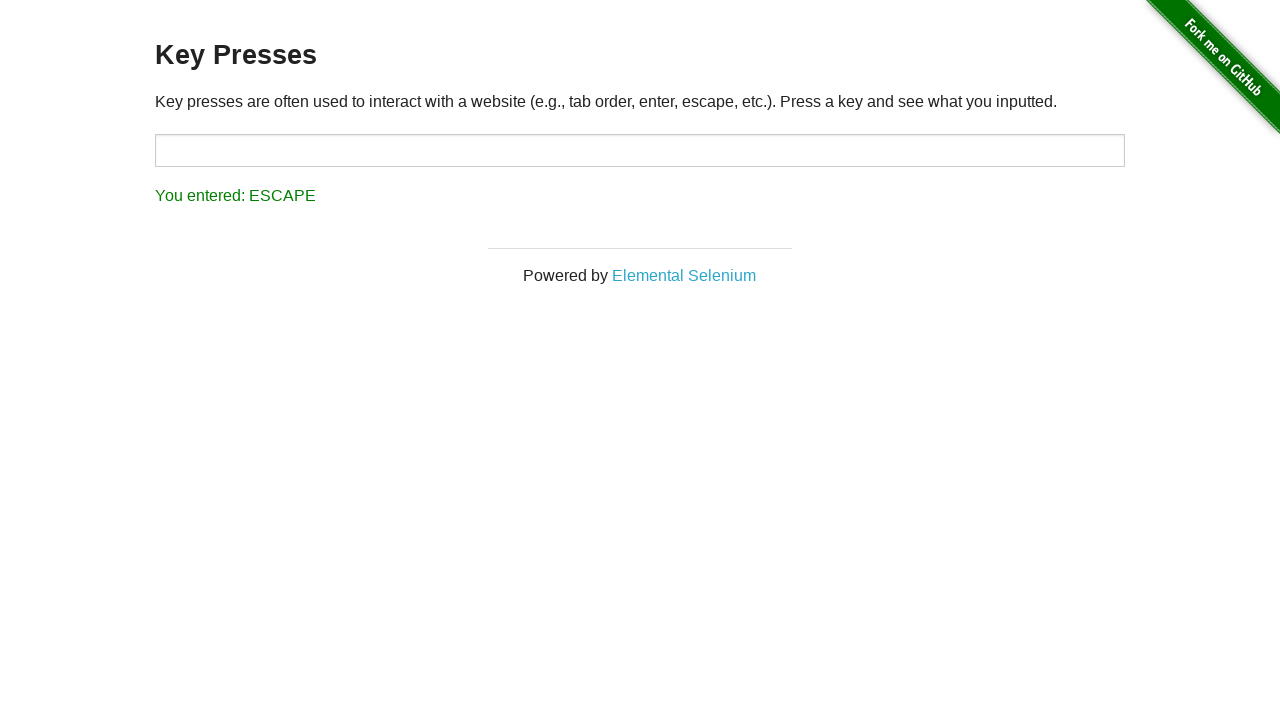

Pressed Enter key
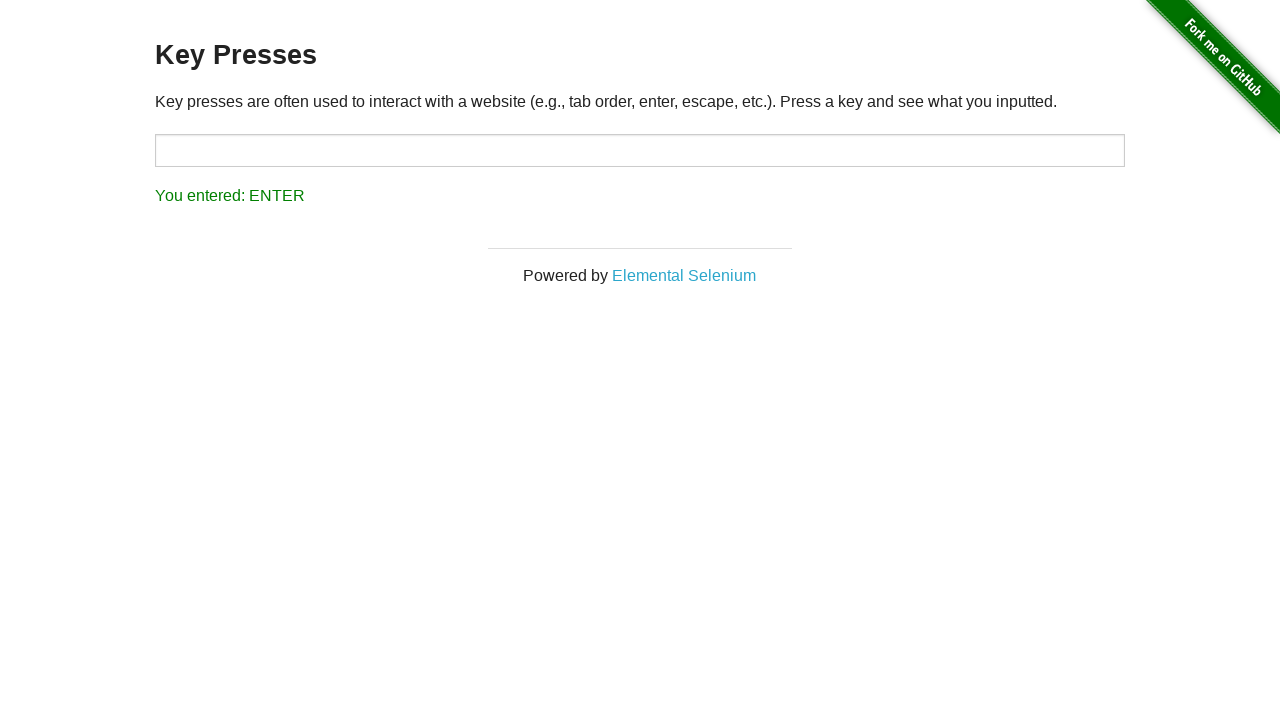

Waited for result message to display
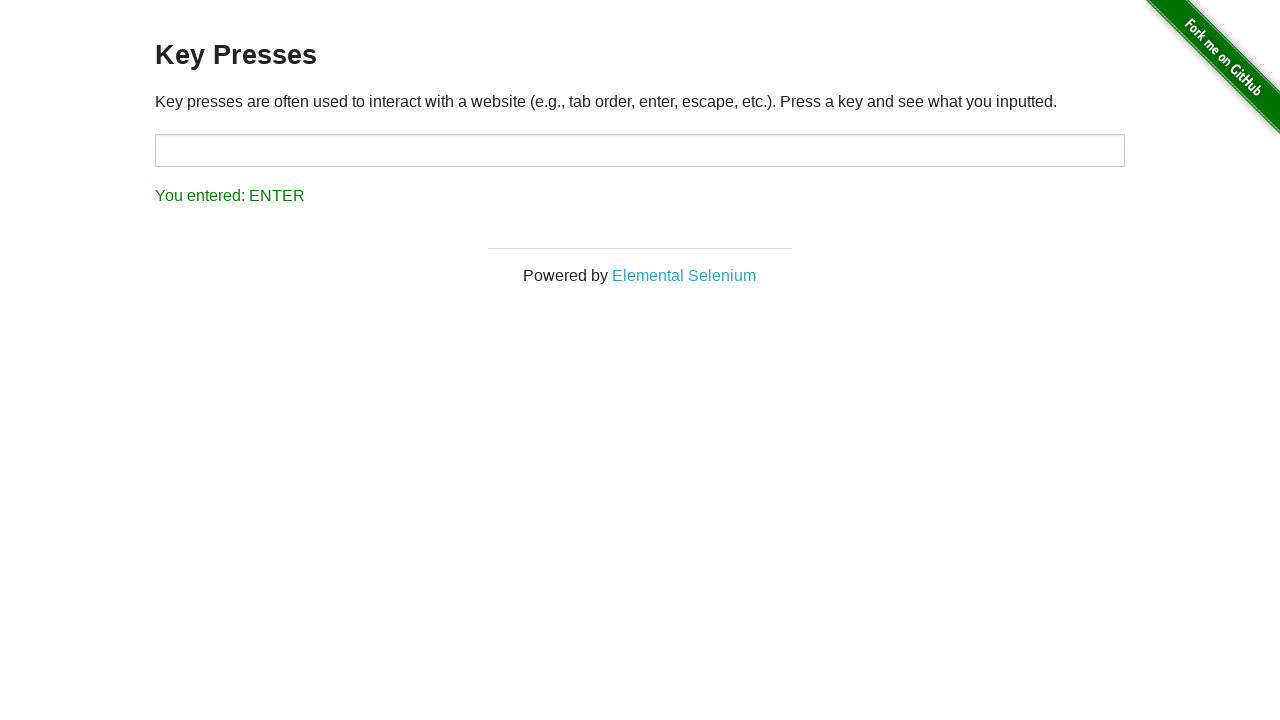

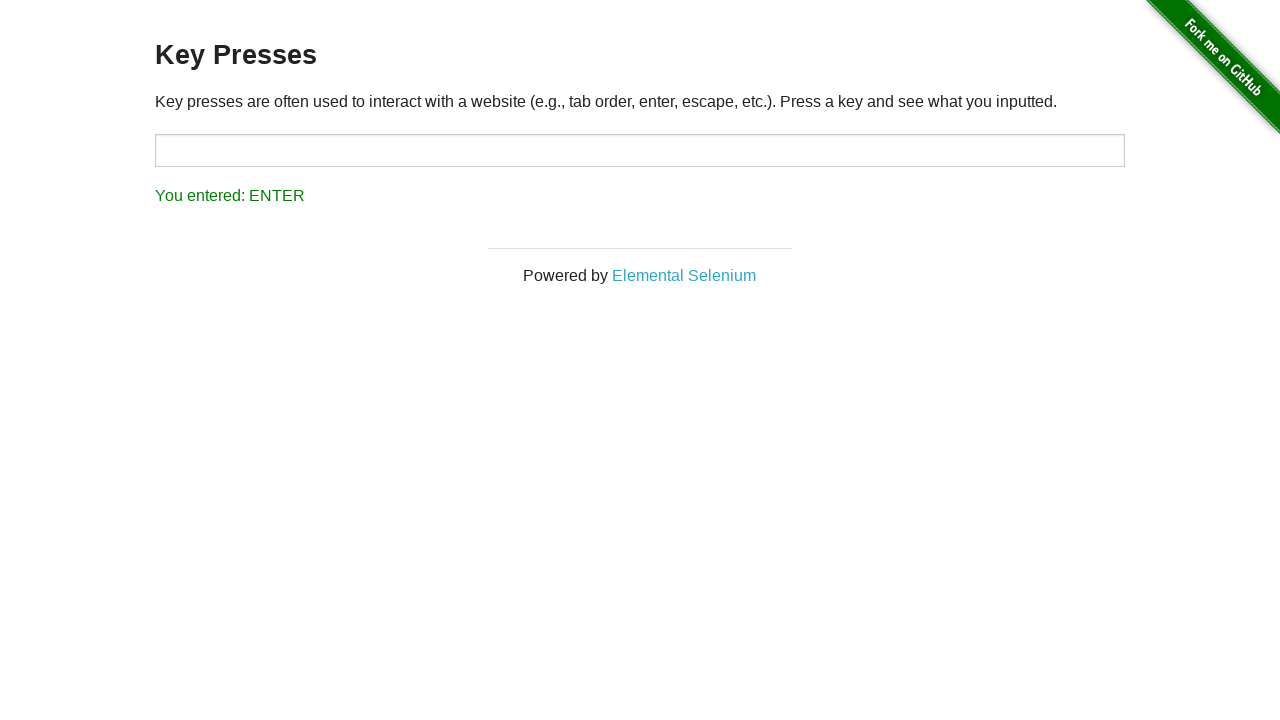